Navigates to a blog homepage, waits for posts to load, and clicks on a navigation link (likely pagination or next page)

Starting URL: https://katsulog.tech/

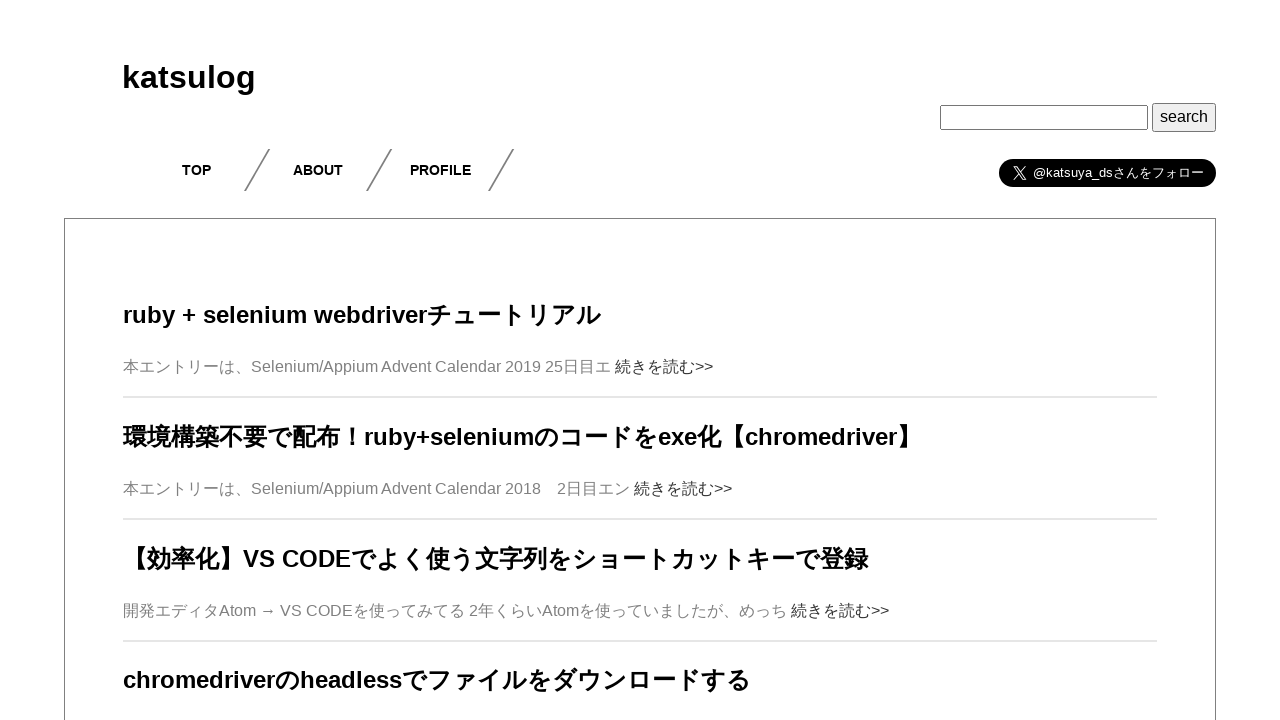

Blog posts loaded on homepage
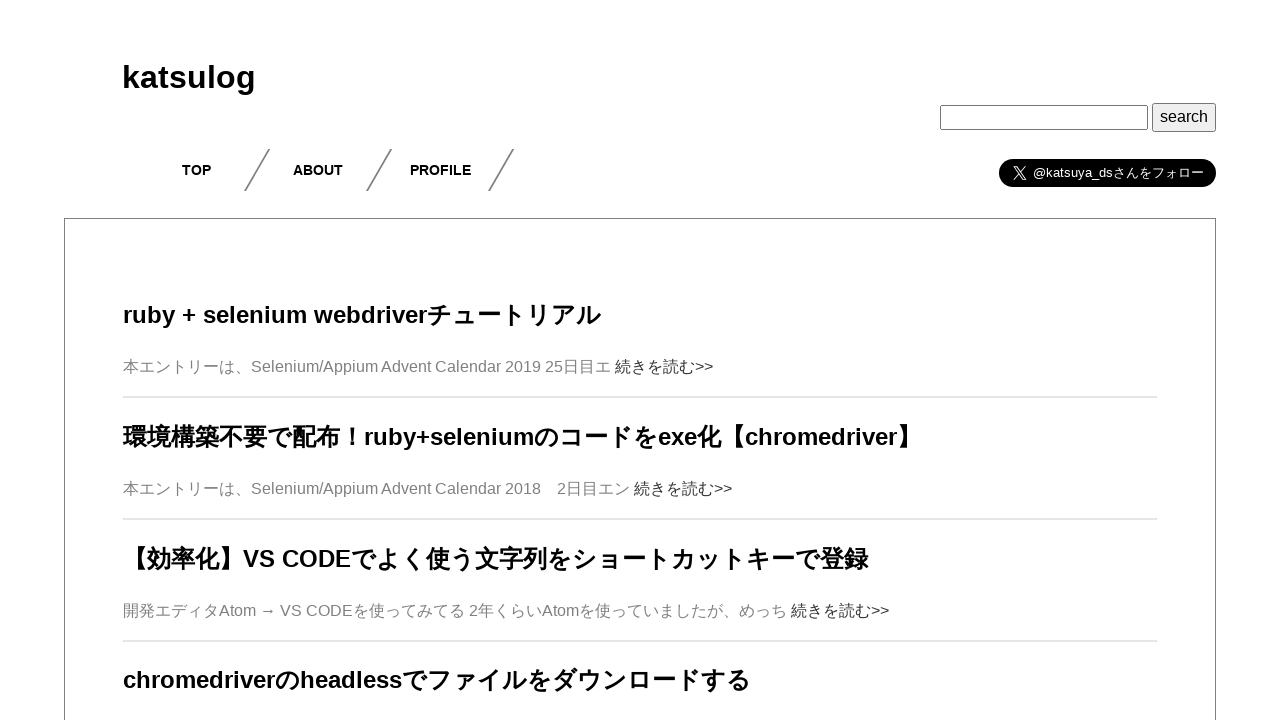

Clicked on navigation link for next page at (653, 563) on xpath=//*[@id="main"]/nav/div/a[2]
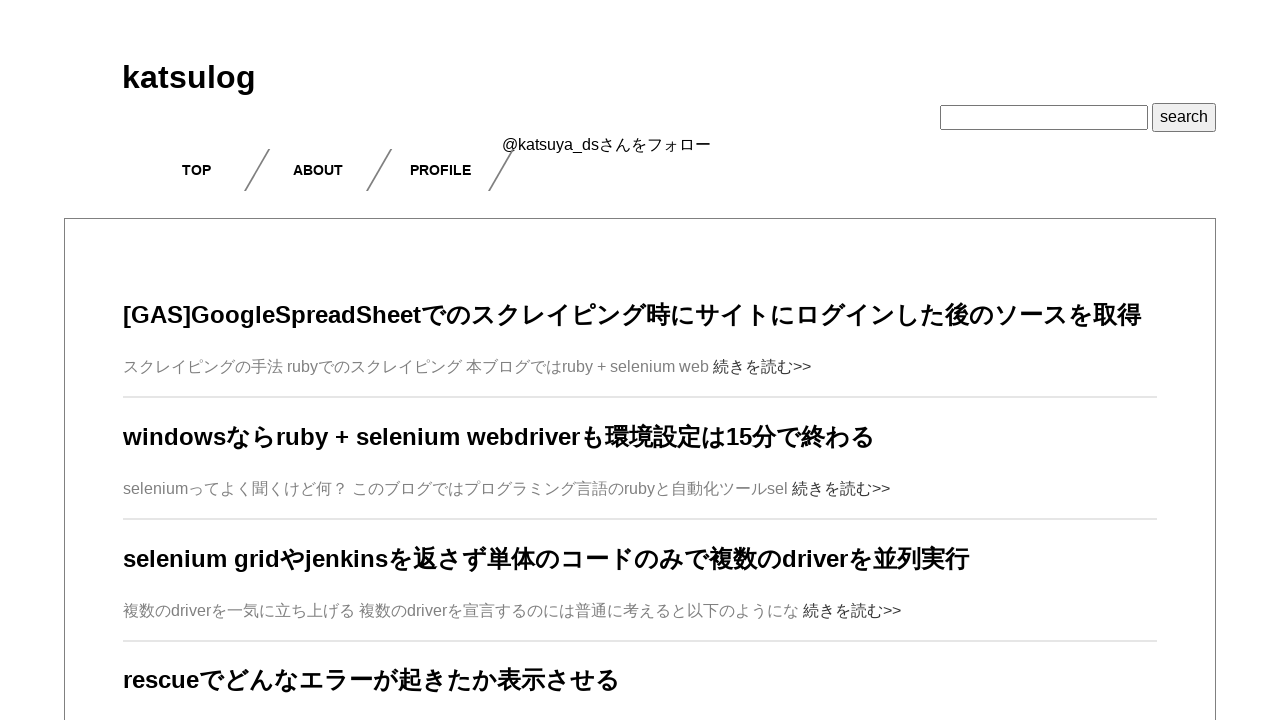

Next page loaded and network idle
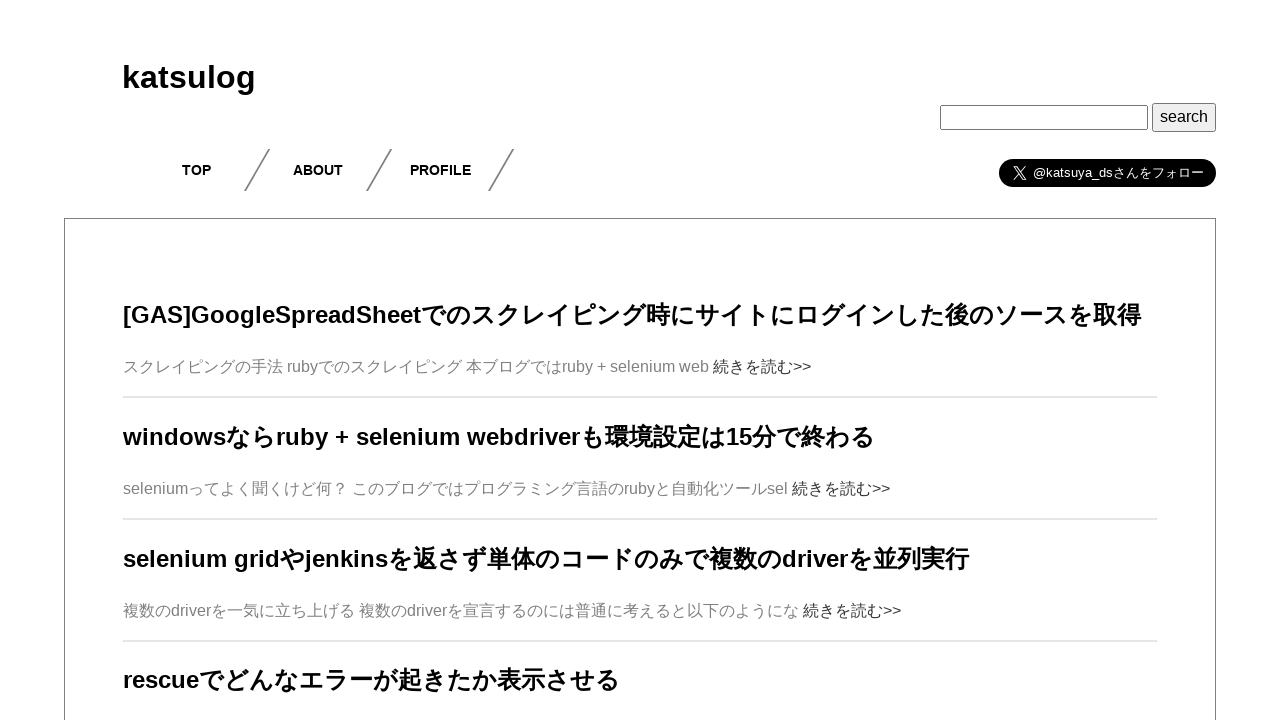

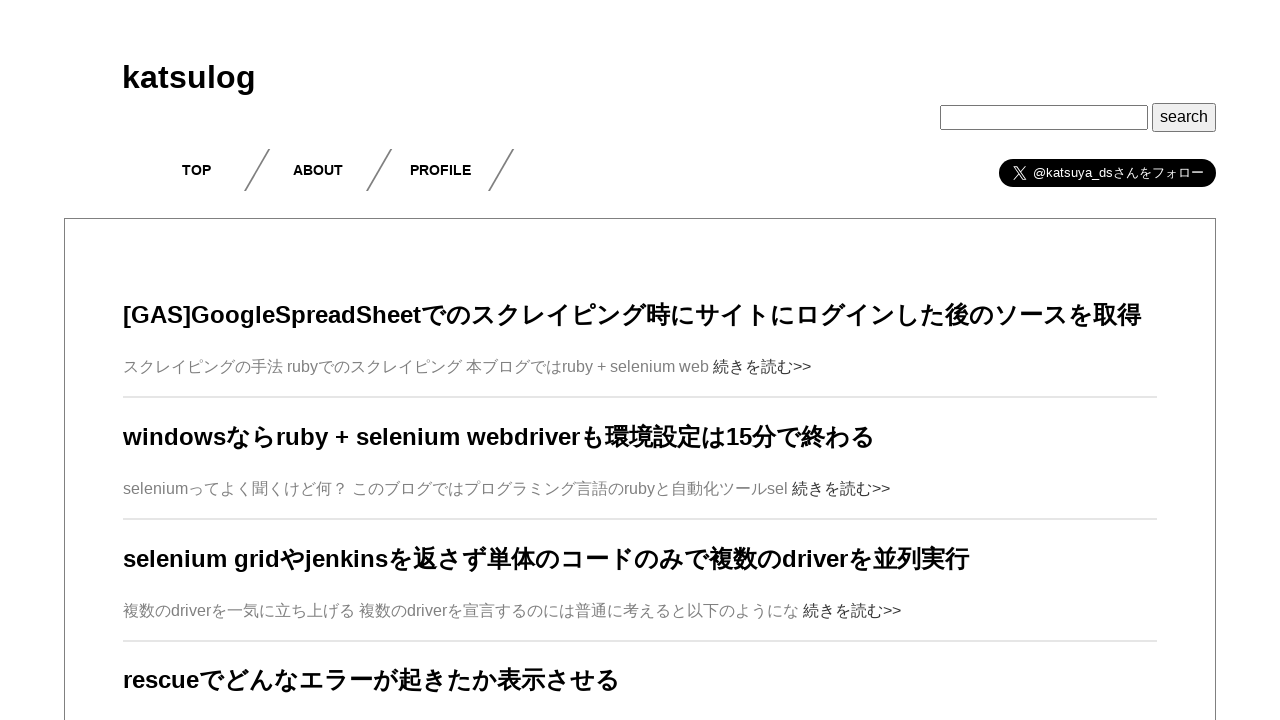